Tests handling of JavaScript alert dialogs by clicking a button, accepting the alert, reading a value from the page, calculating a mathematical result, and submitting the answer

Starting URL: http://suninjuly.github.io/alert_accept.html

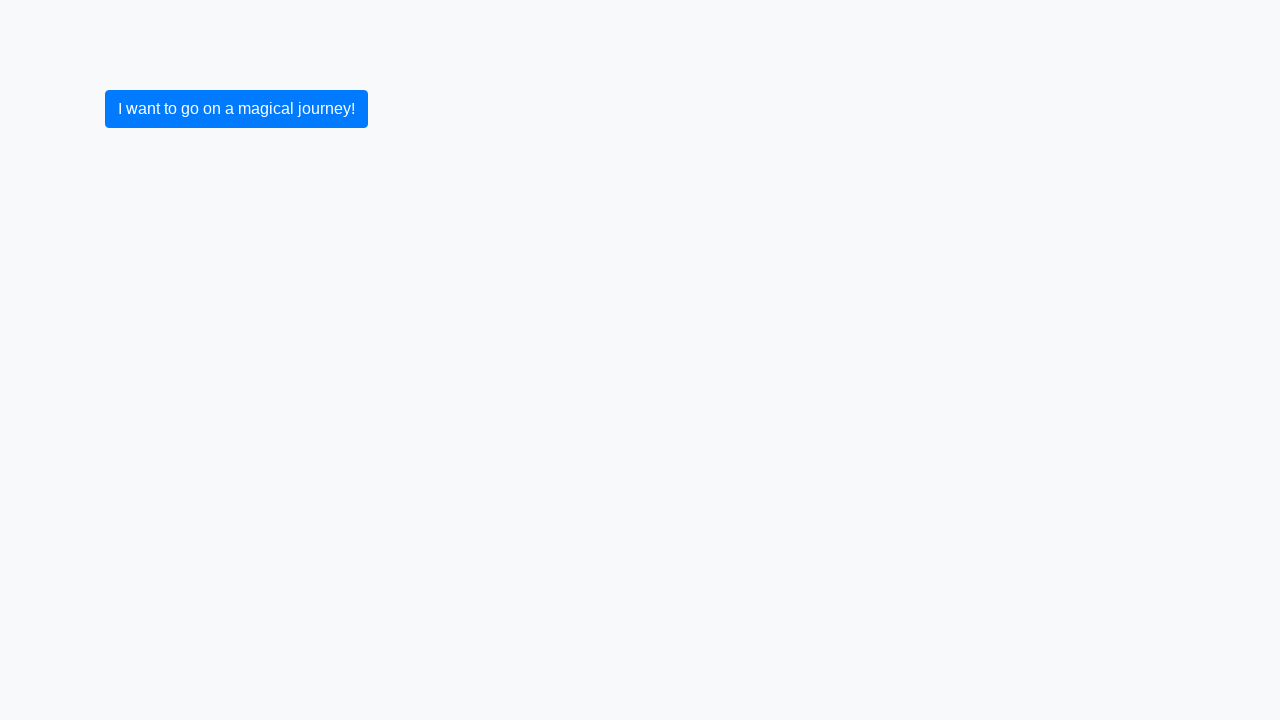

Set up dialog handler to automatically accept JavaScript alerts
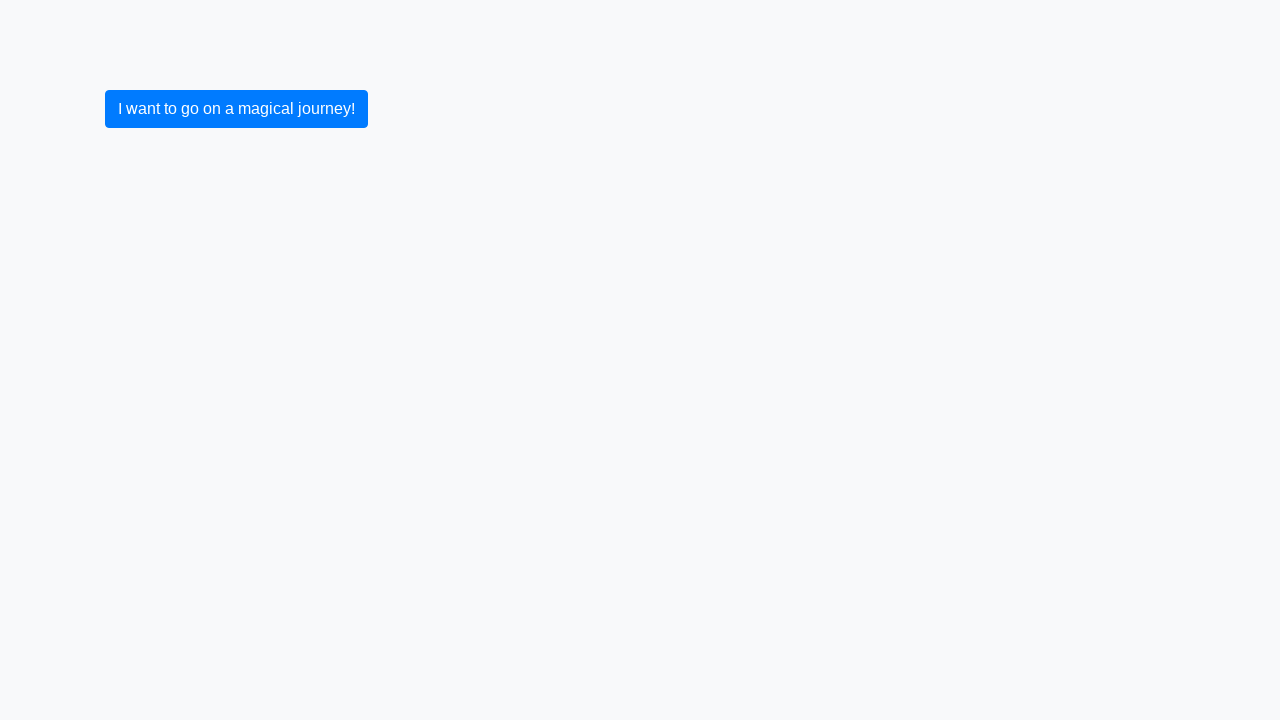

Clicked button to trigger JavaScript alert at (236, 109) on .btn.btn-primary
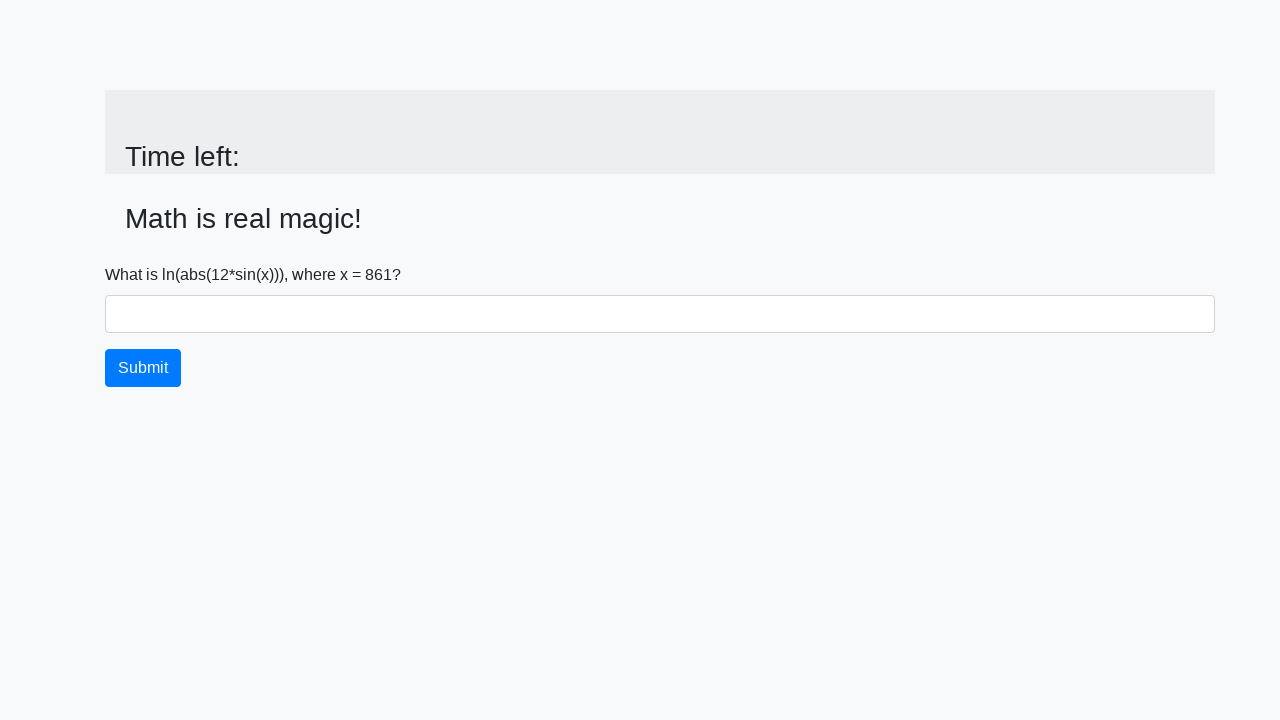

Retrieved input value from page: 861
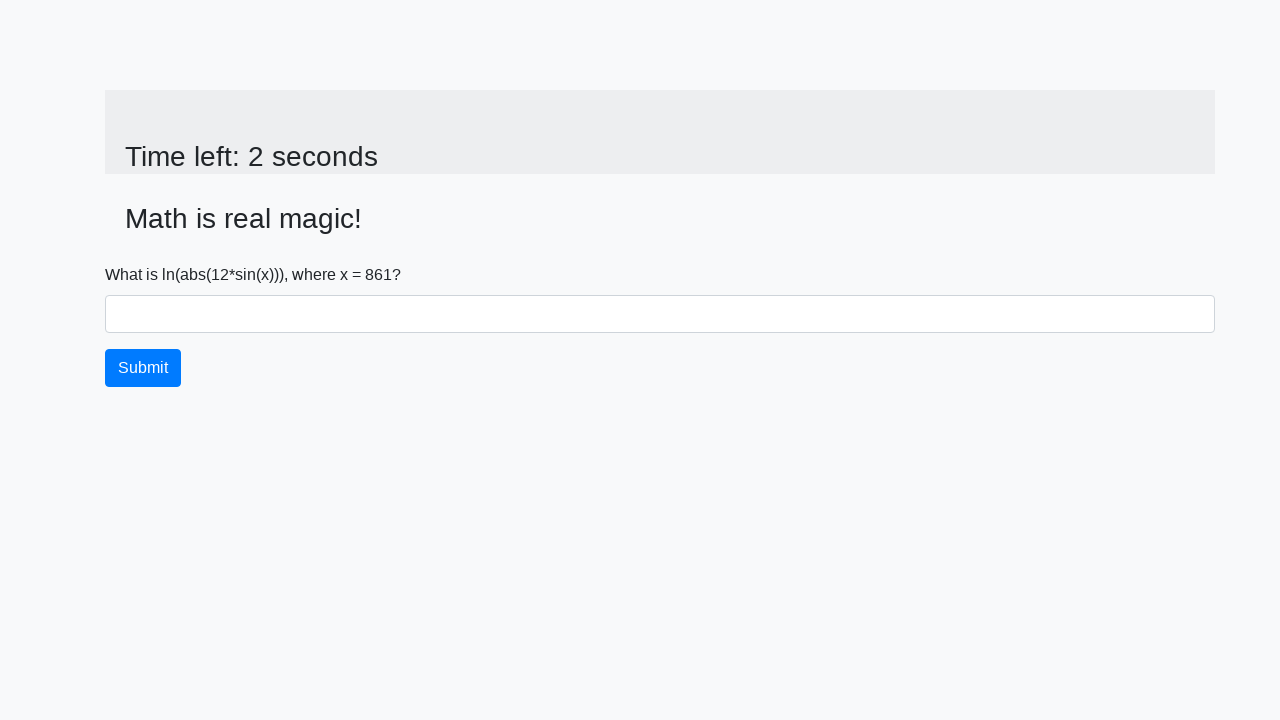

Calculated mathematical result: 0.8864528162315618
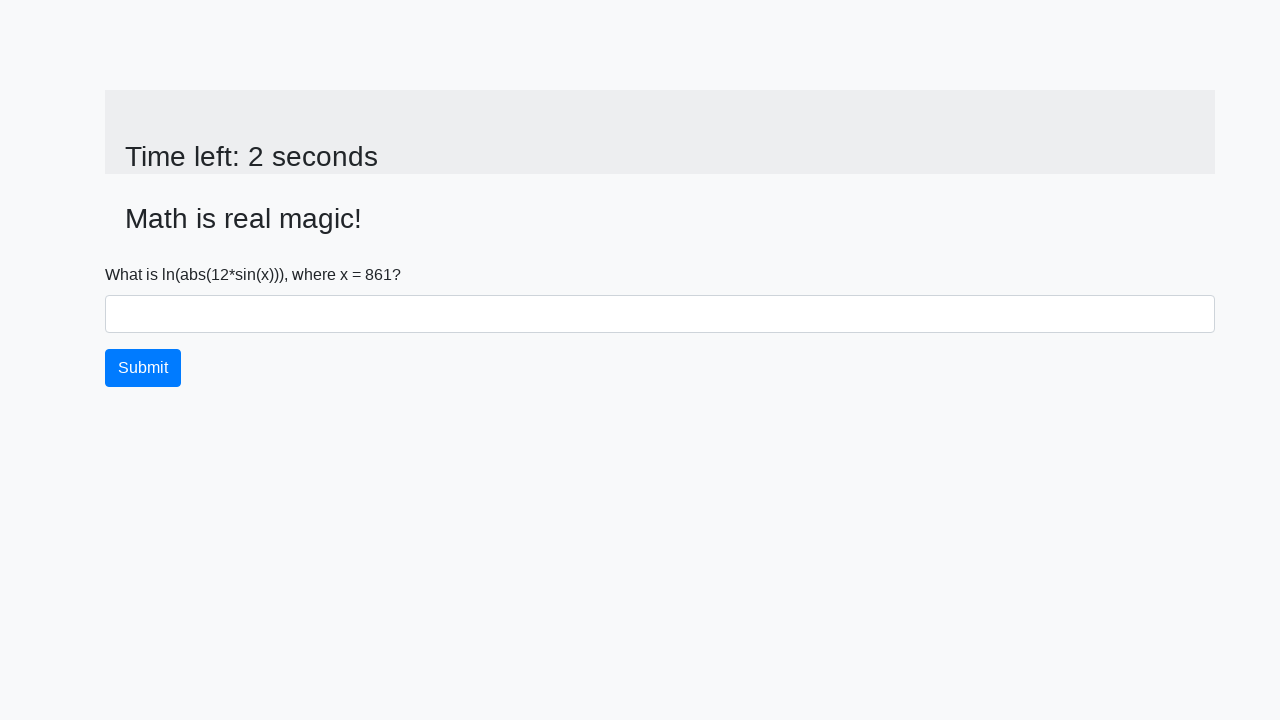

Filled answer field with calculated value: 0.8864528162315618 on #answer
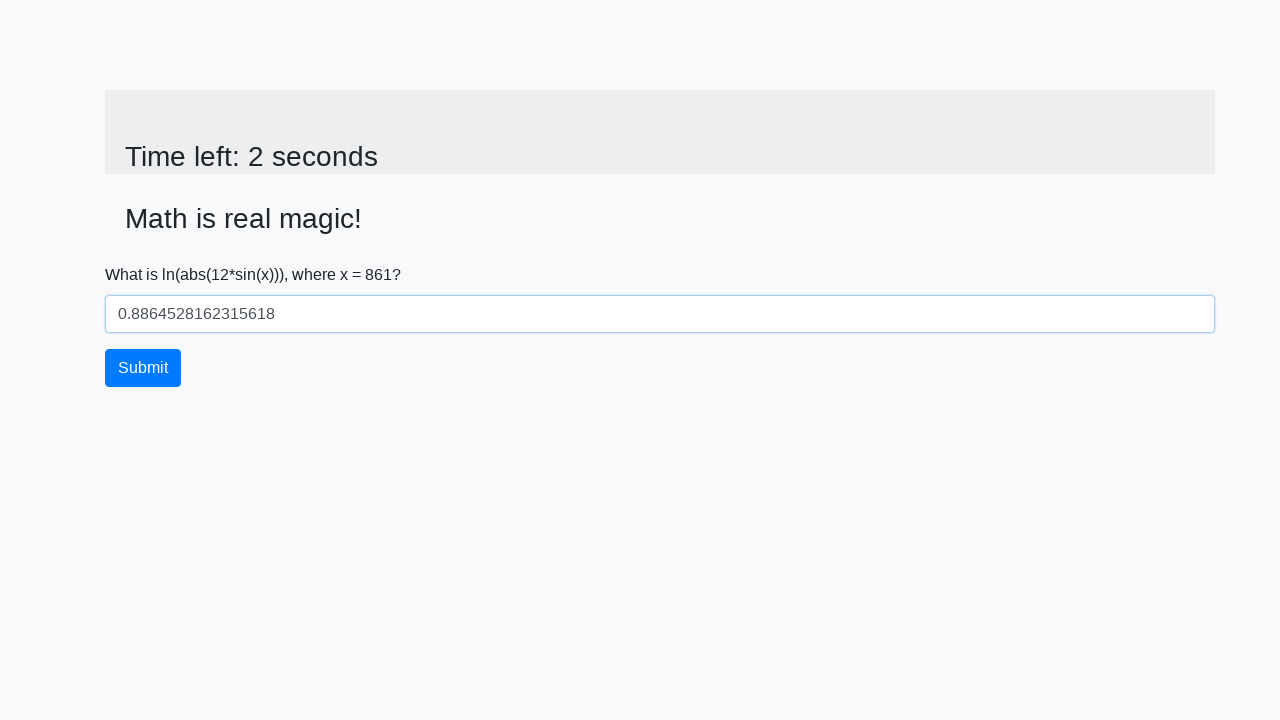

Clicked button to submit the answer at (143, 368) on .btn.btn-primary
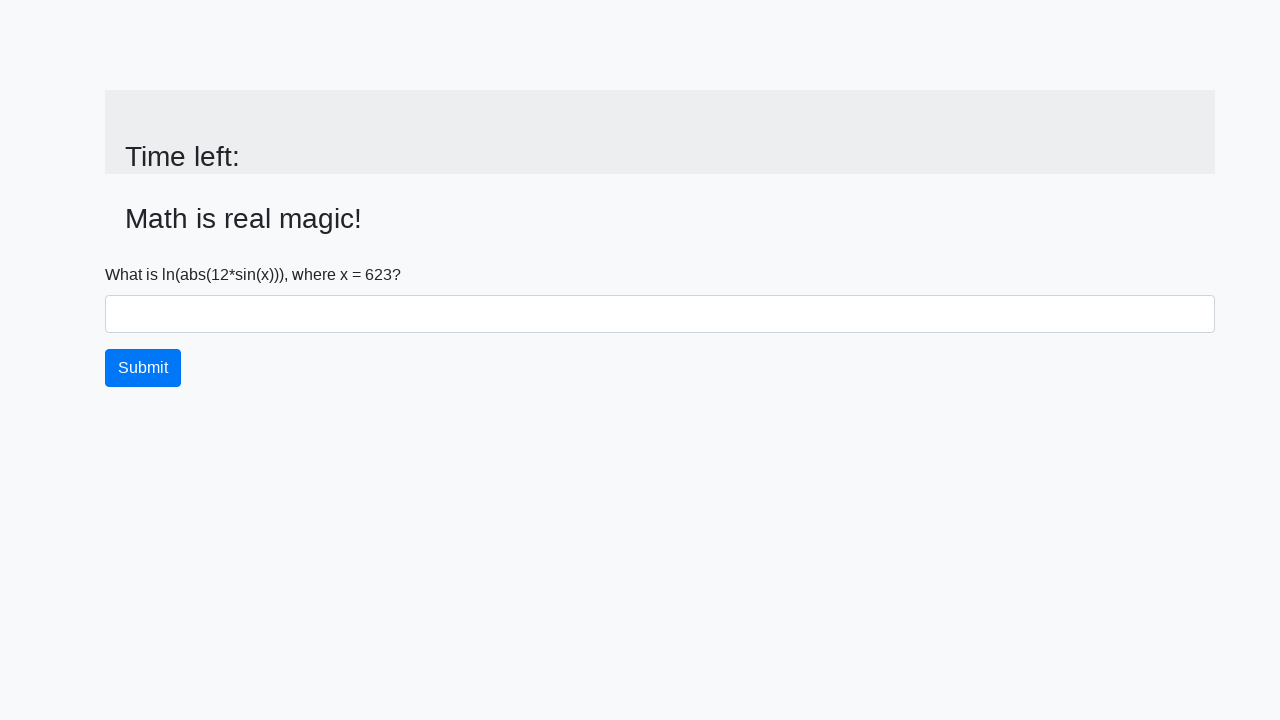

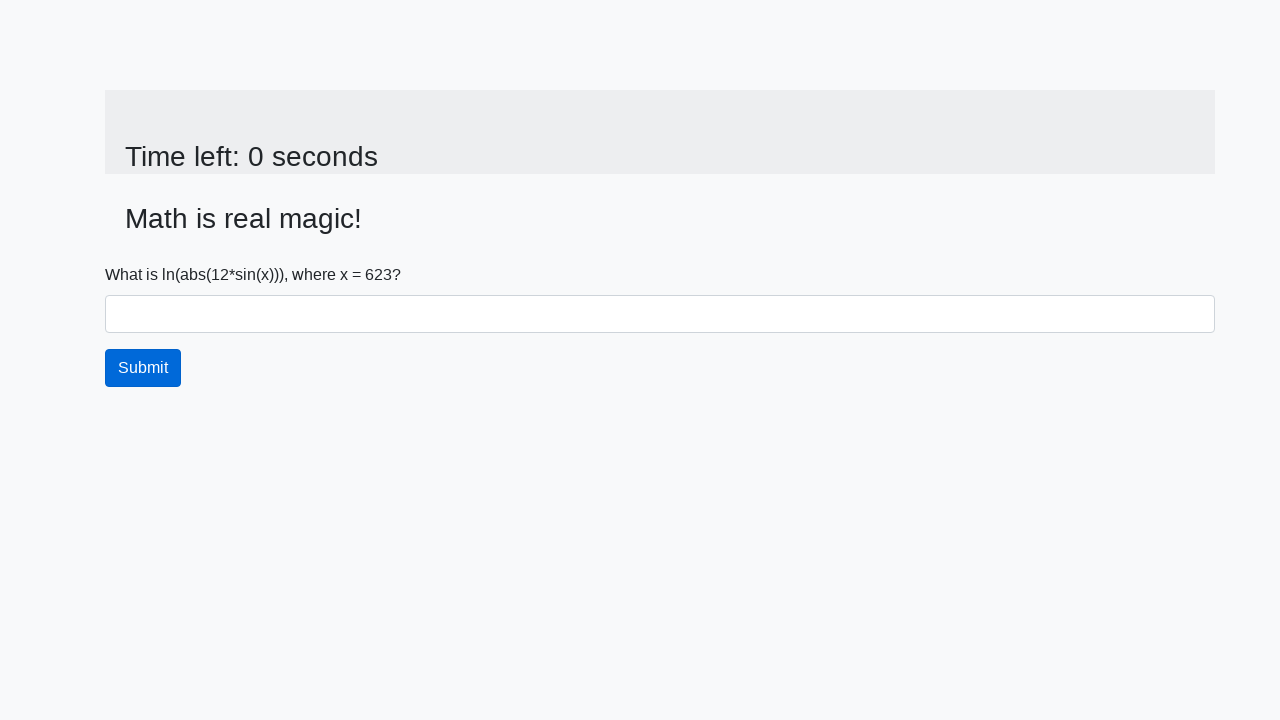